Tests window switching functionality by clicking a link that opens a new window, switching to it, and verifying the content

Starting URL: https://the-internet.herokuapp.com/windows

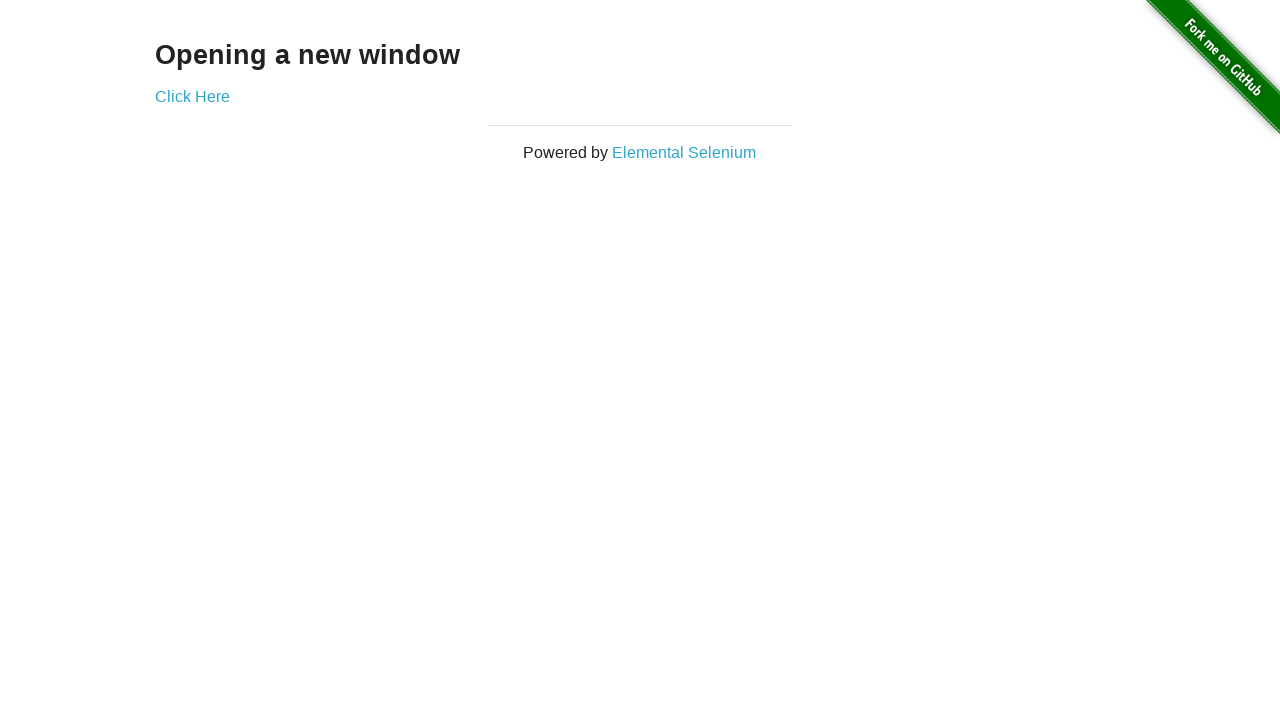

Clicked 'Click Here' link to open new window at (192, 96) on xpath=//a[text()='Click Here']
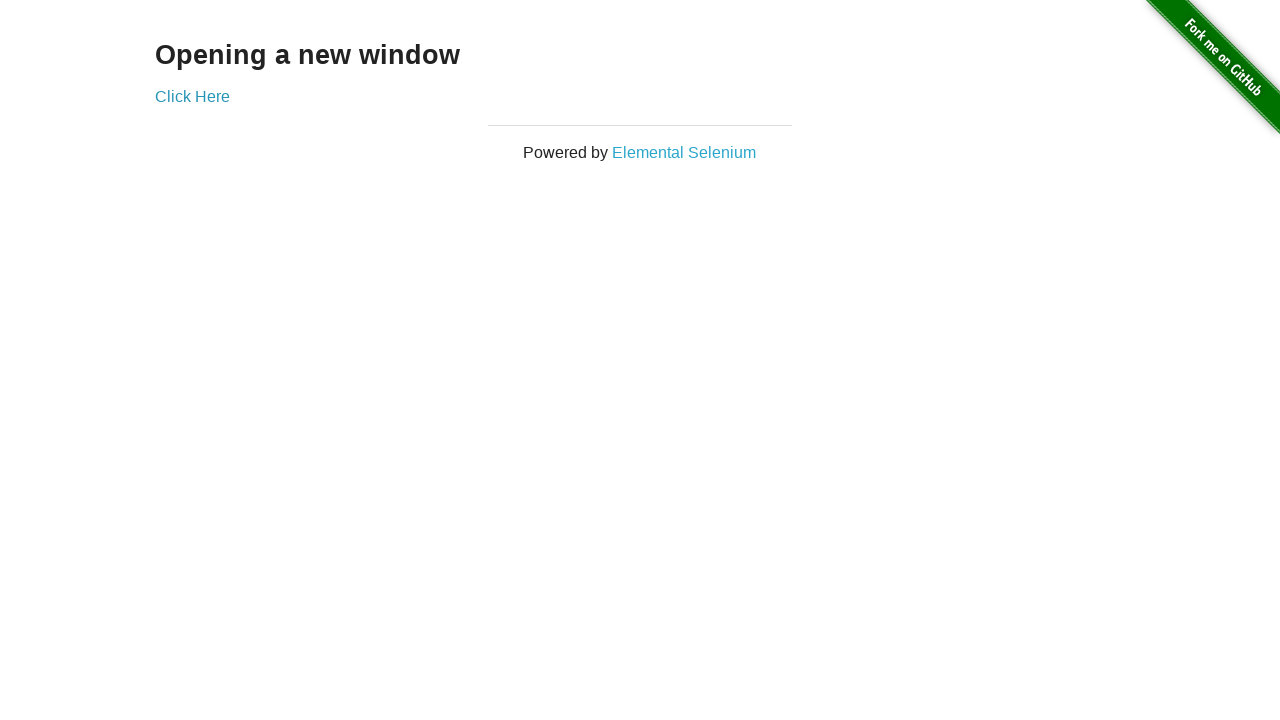

Successfully switched to new window
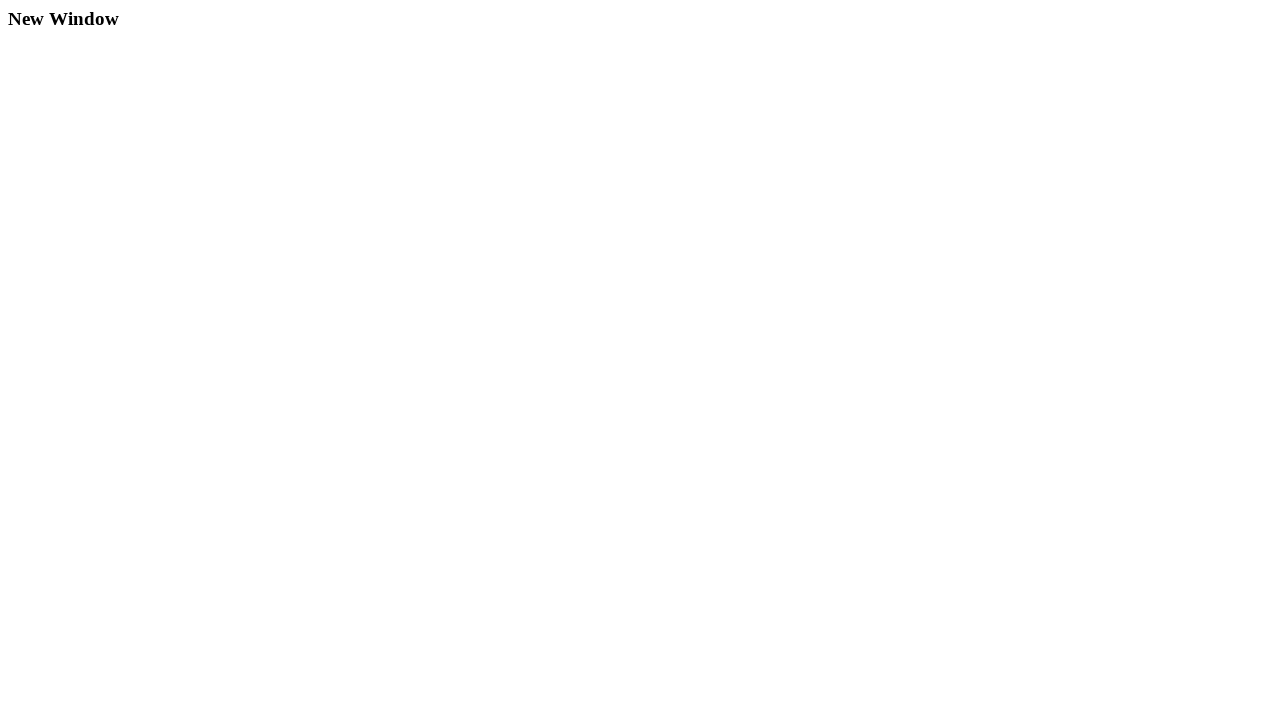

New Window heading element loaded
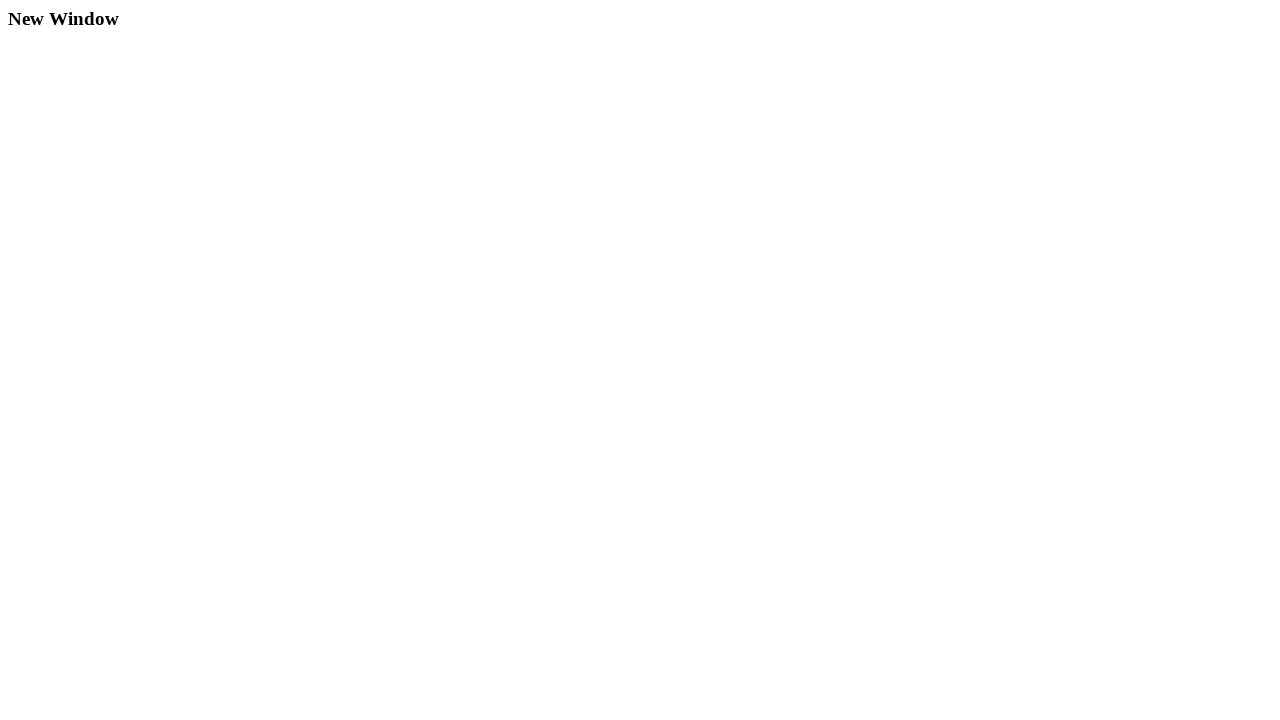

Retrieved heading text: 'New Window'
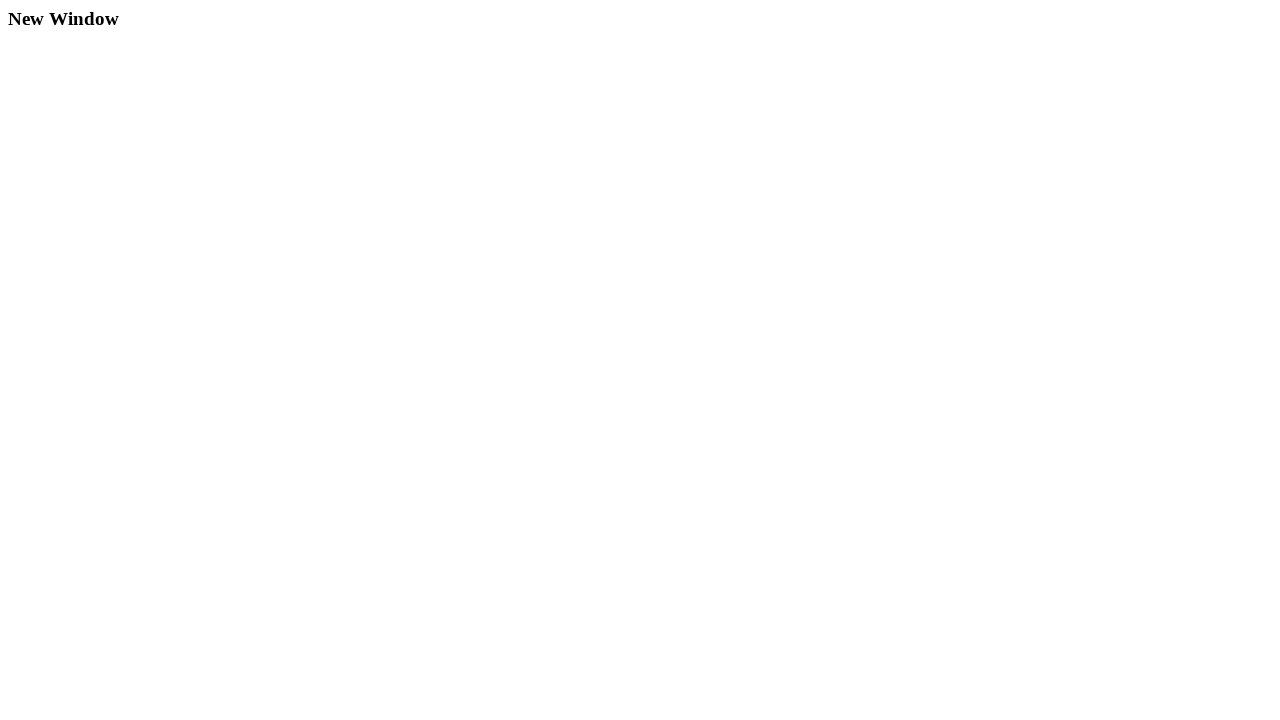

Printed heading text to console
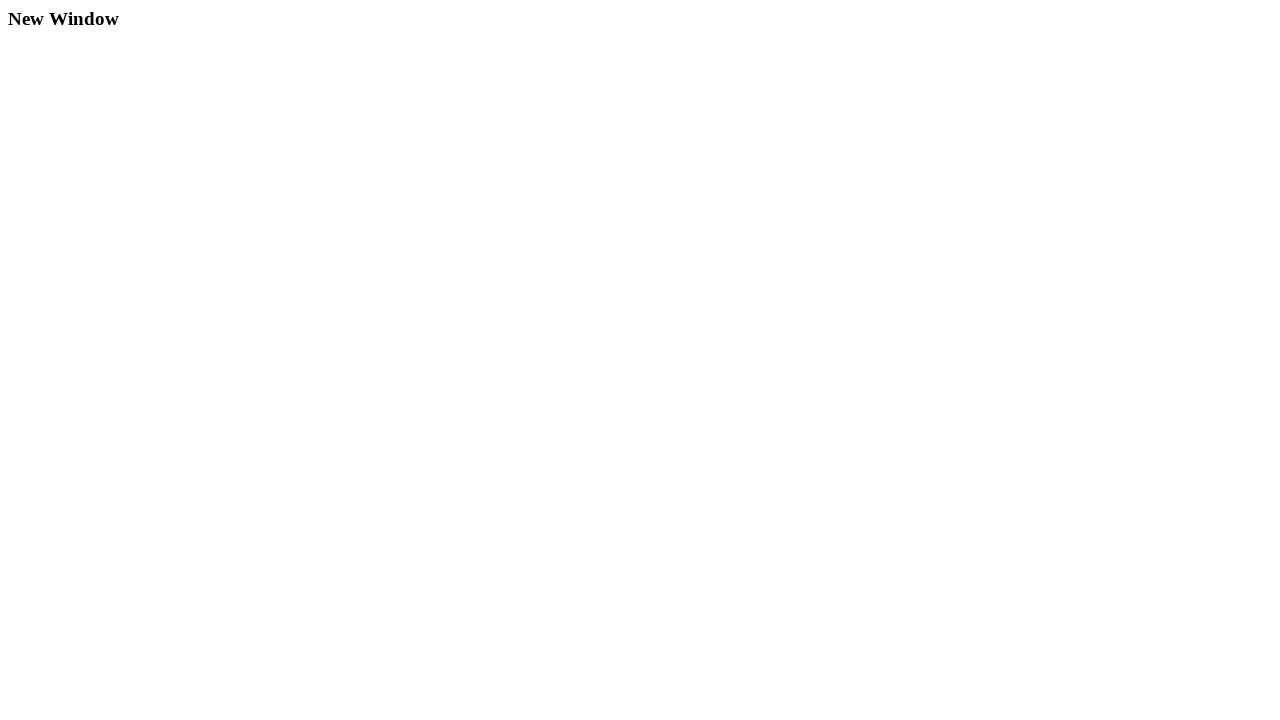

Closed new window
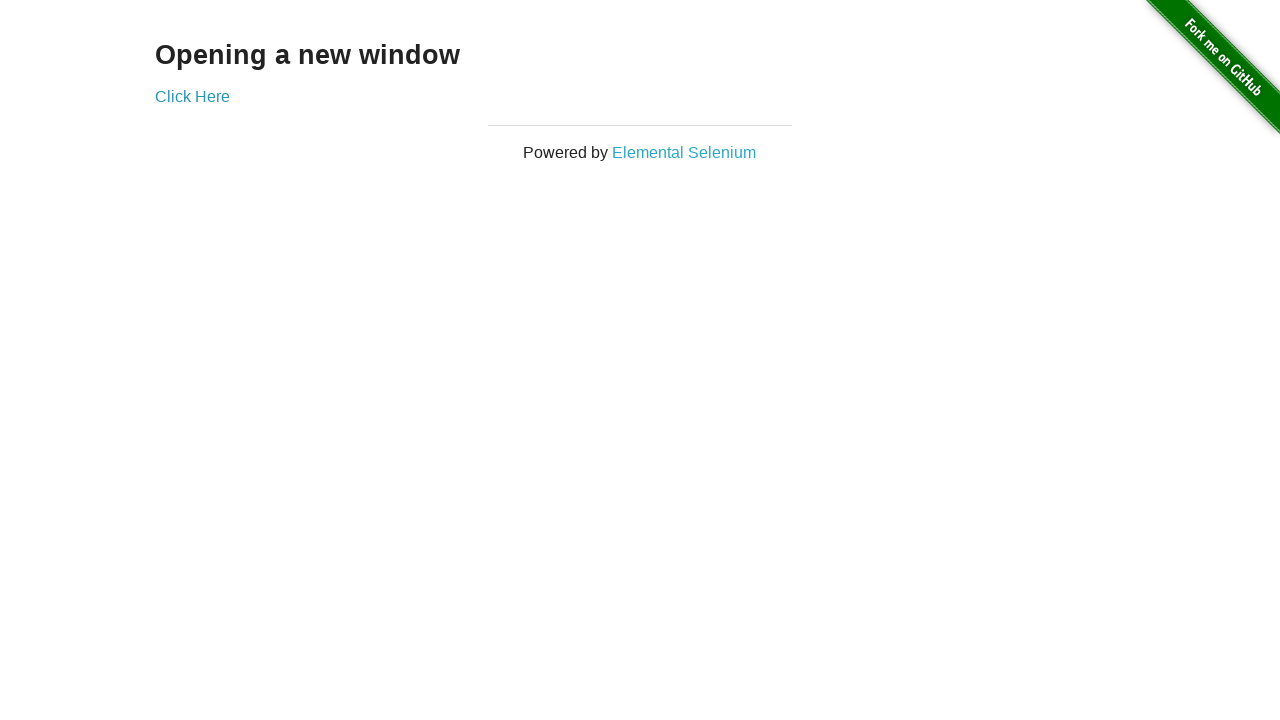

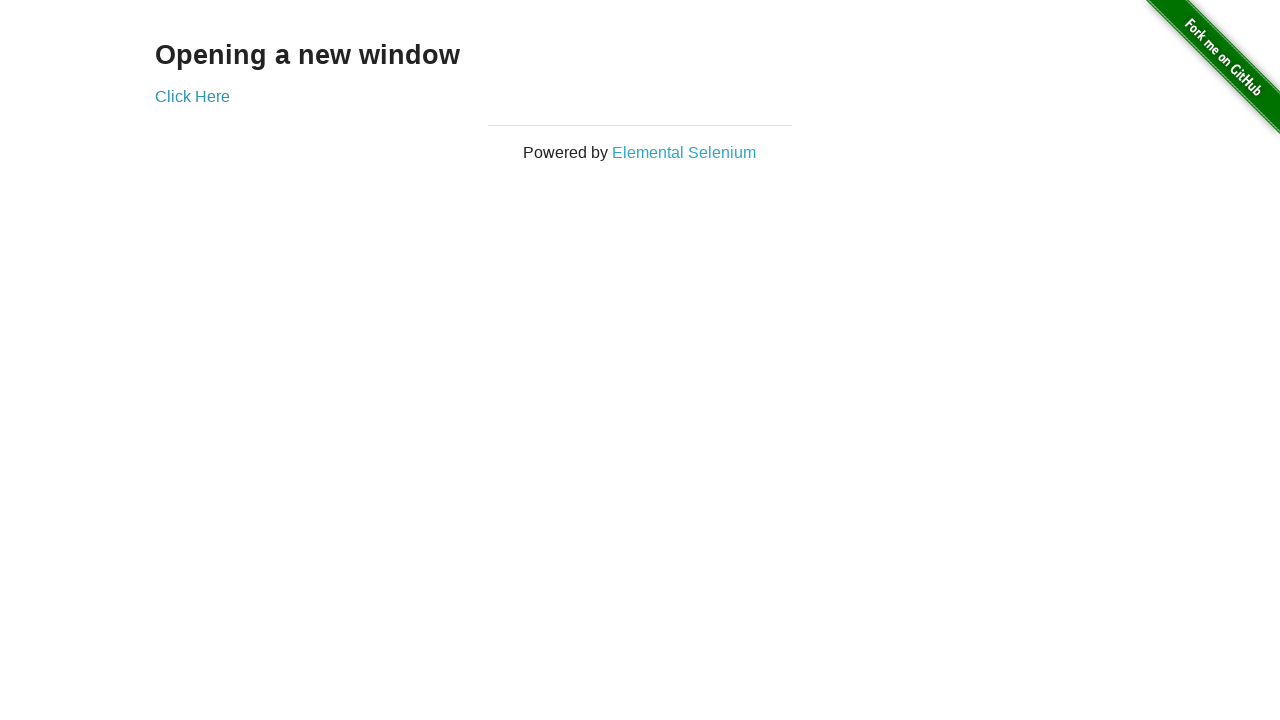